Tests drag and drop functionality on jQuery UI demo page by dragging an element into a droppable area

Starting URL: https://jqueryui.com/droppable/

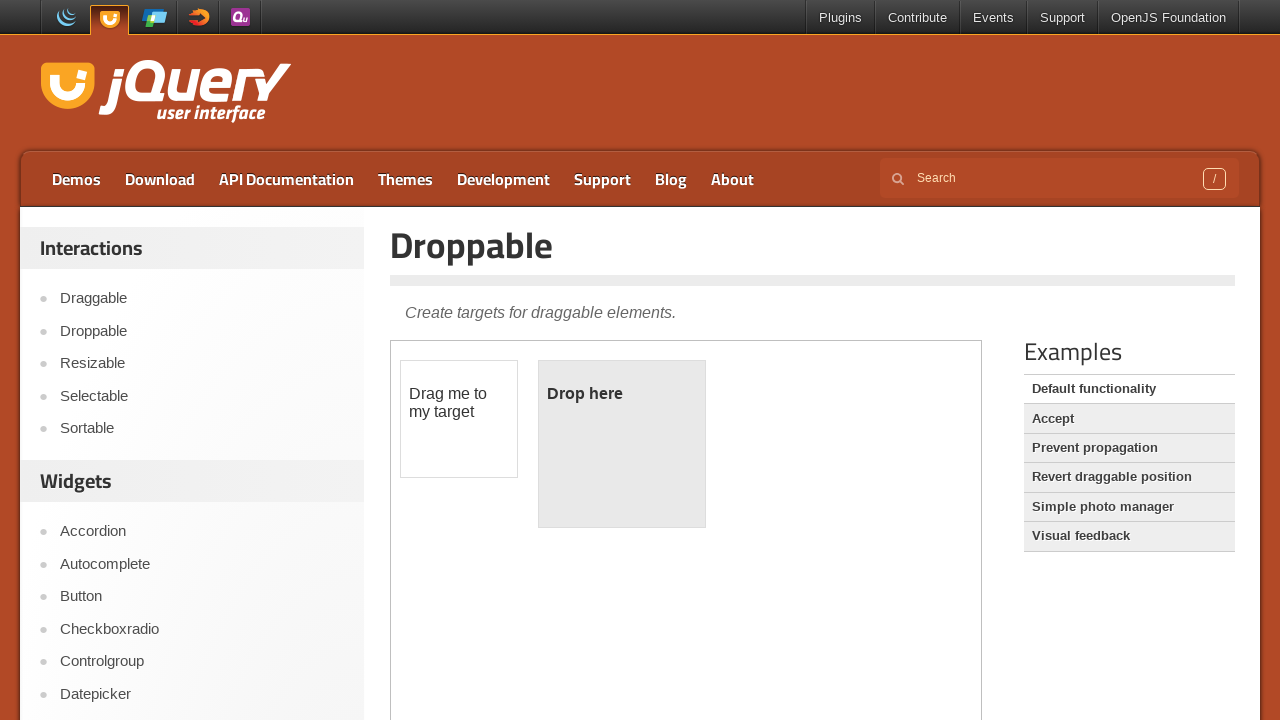

Located the first iframe containing the drag and drop demo
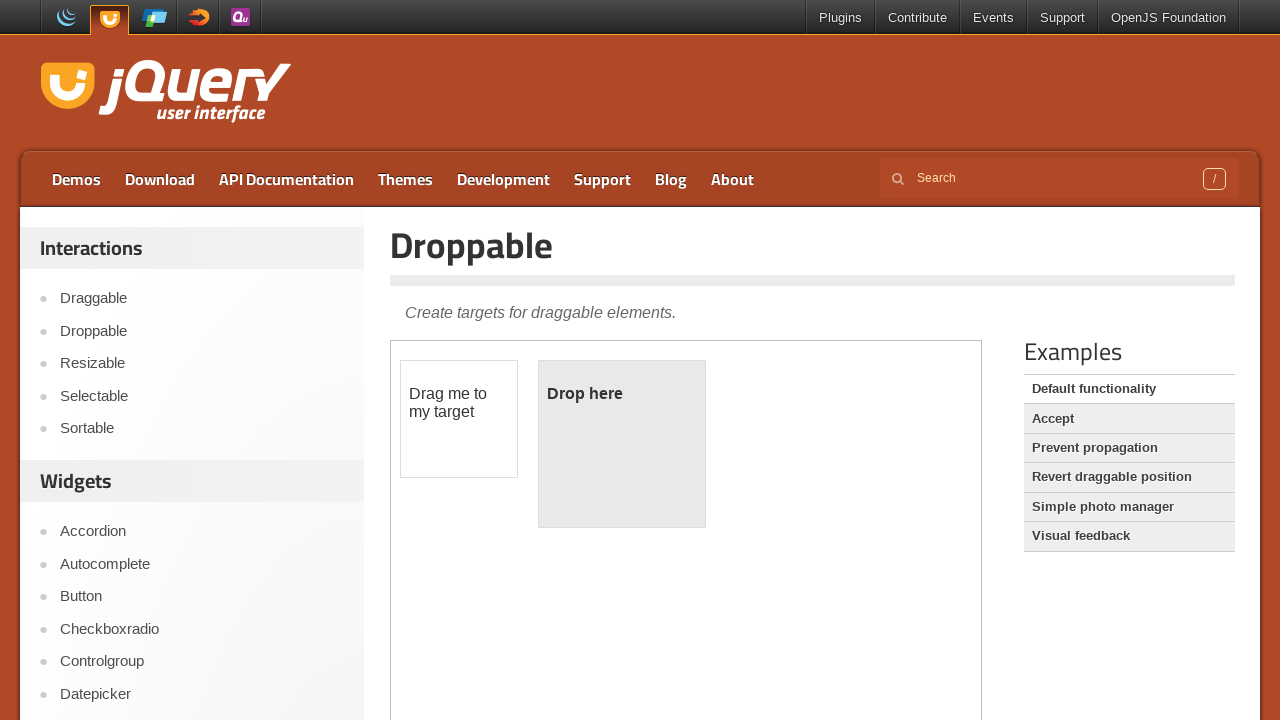

Located the draggable element with ID 'draggable'
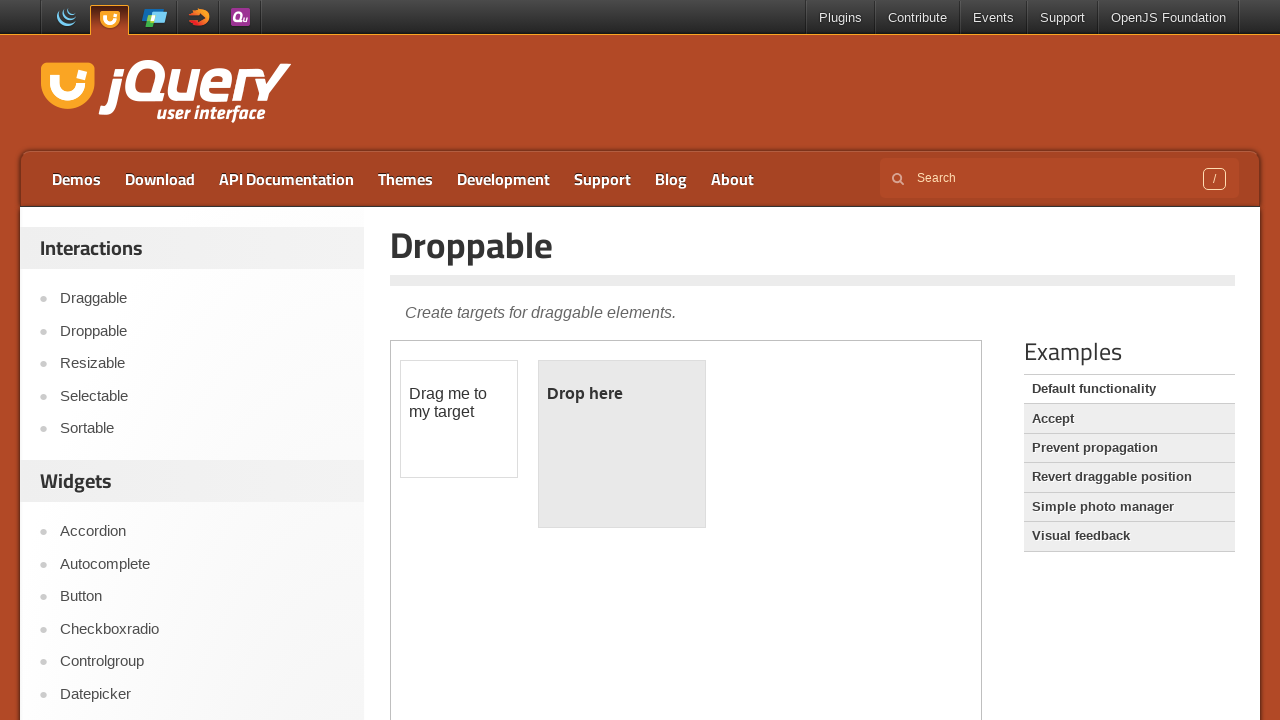

Located the droppable element with ID 'droppable'
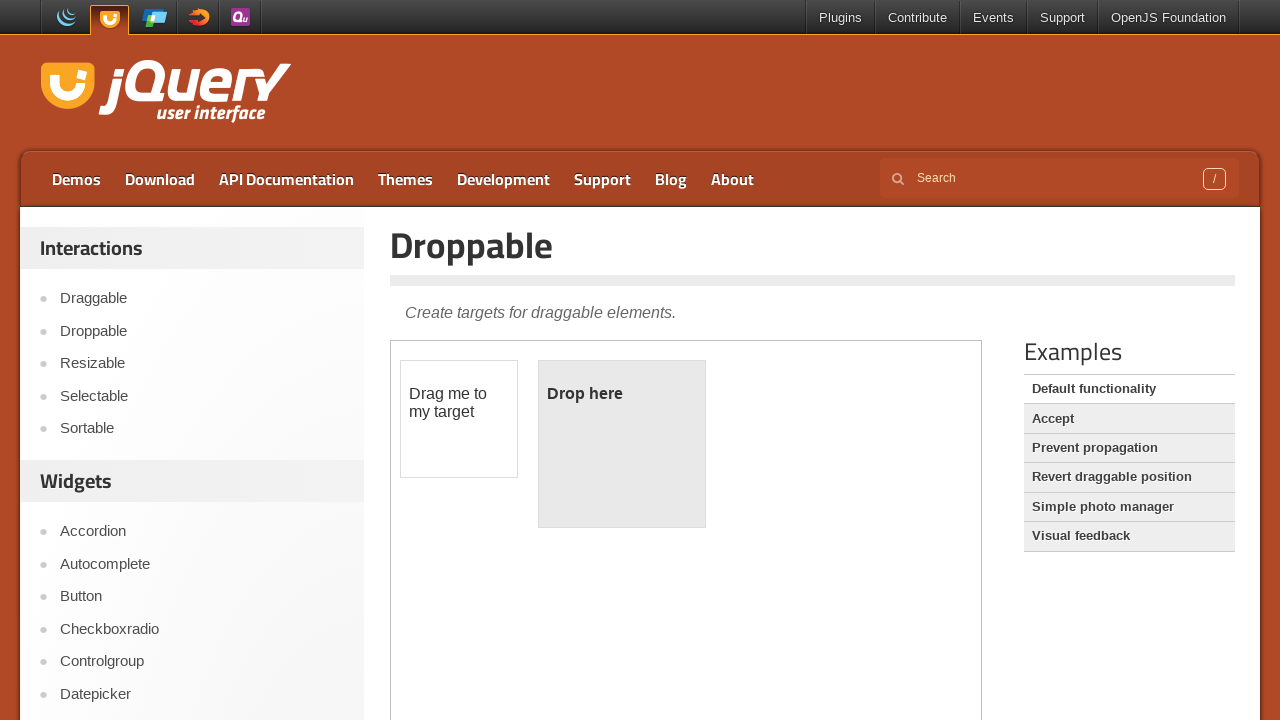

Dragged the draggable element into the droppable area at (622, 444)
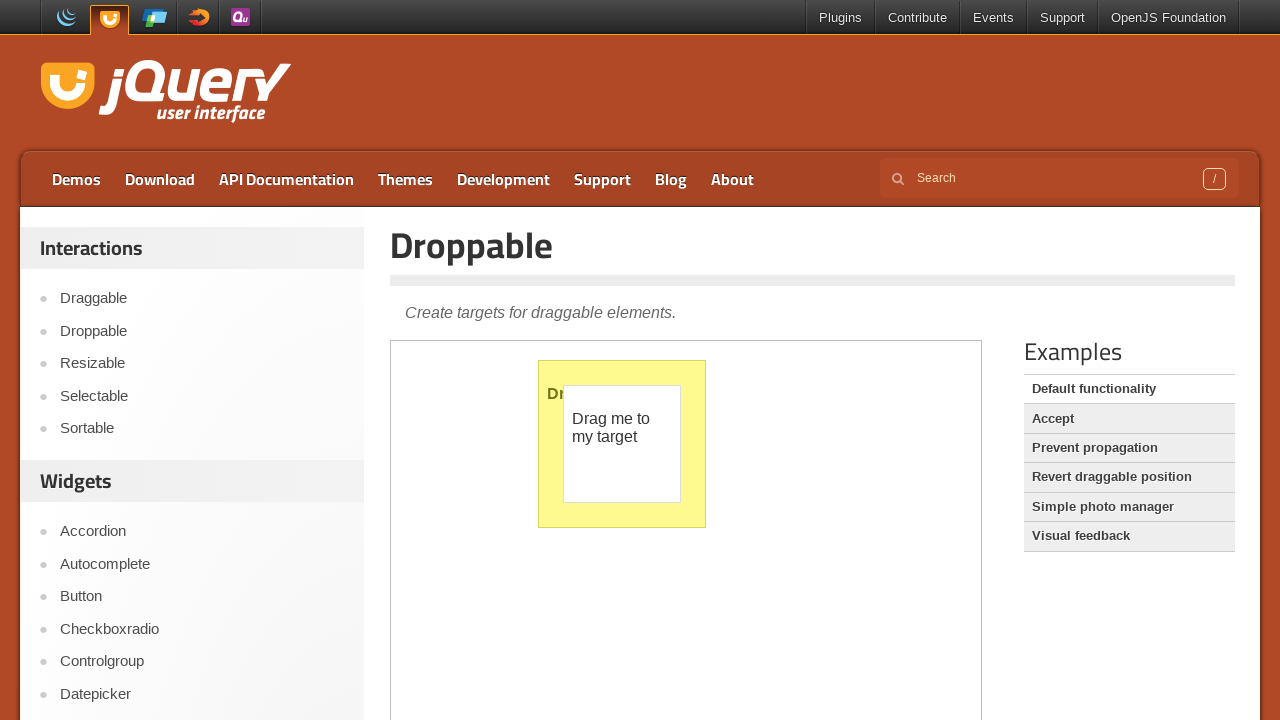

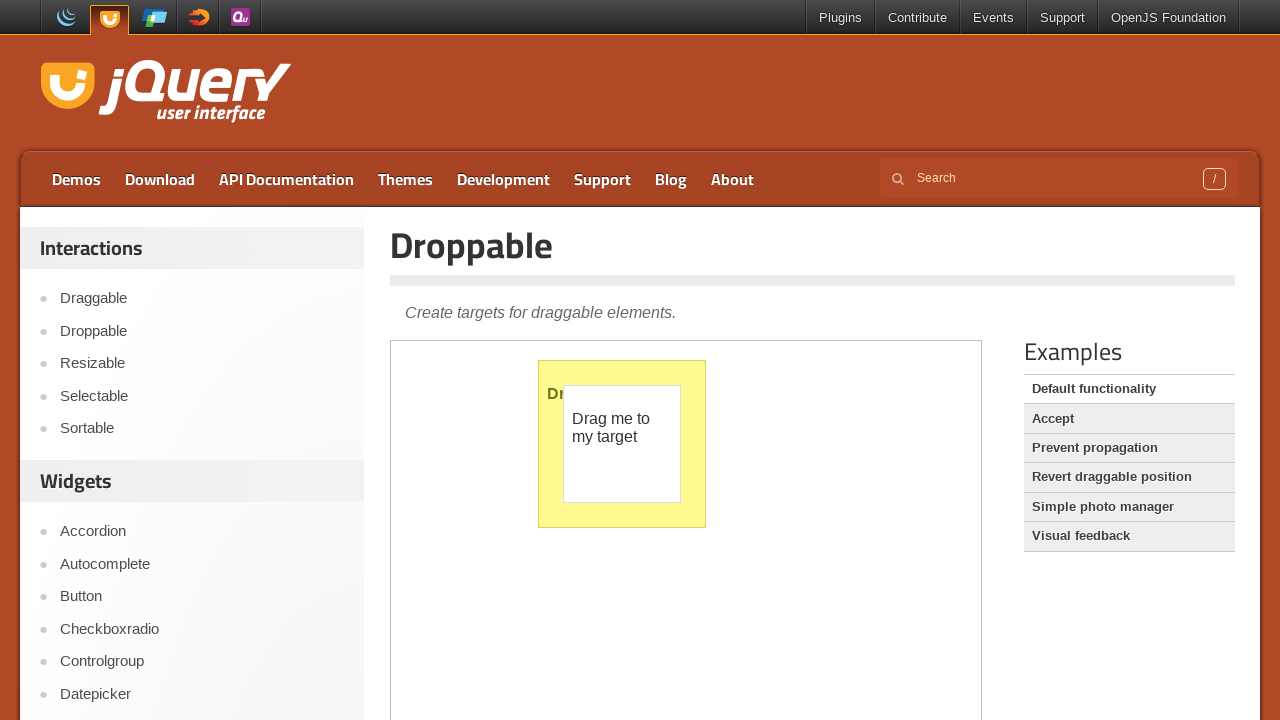